Tests navigation through header menu items including Overview, Generate API Key, Authentication, Recover API Key, and Browse APIs

Starting URL: https://api.nasa.gov/

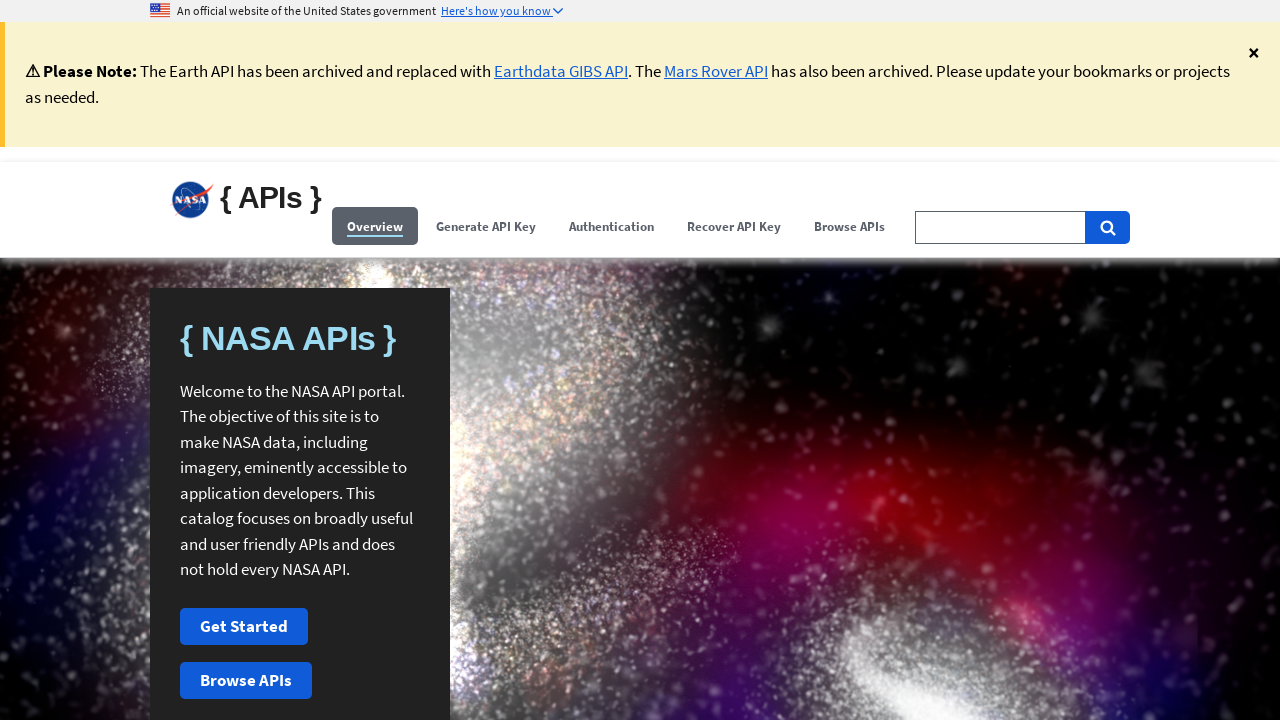

Page loaded and favicon appeared
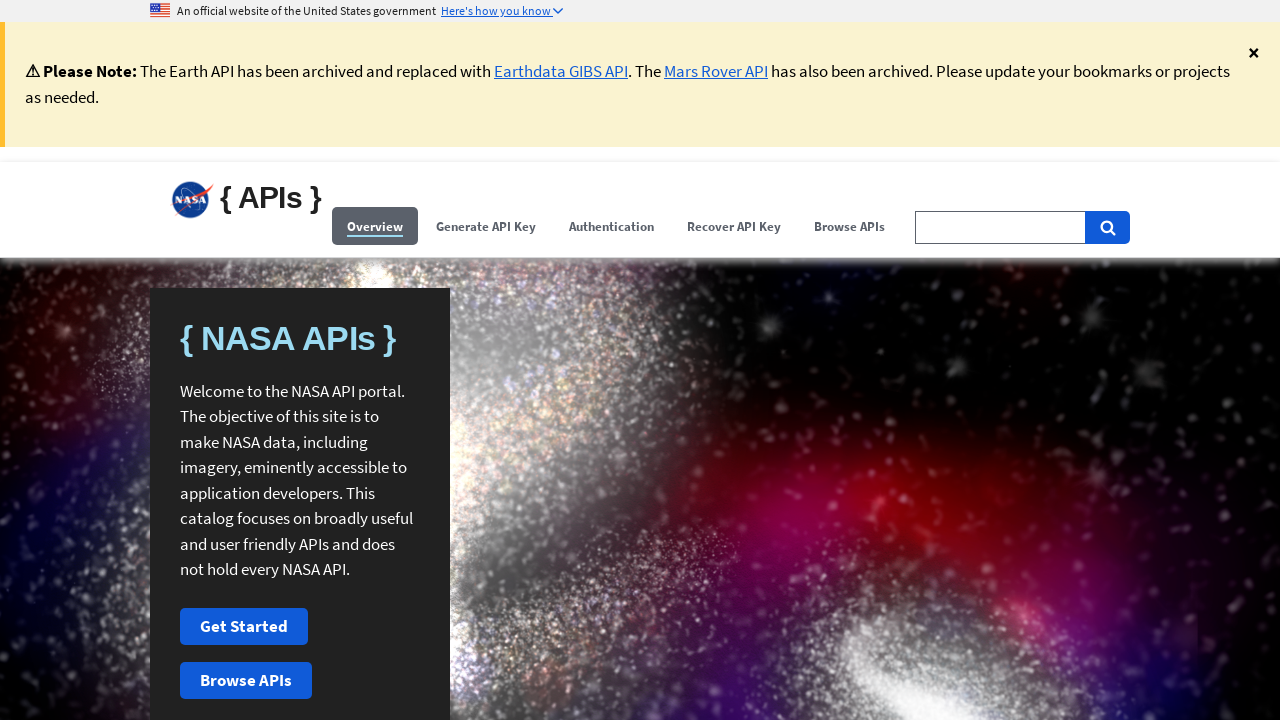

Clicked Overview menu item at (375, 226) on (//span[contains(.,'Overview')])[1]
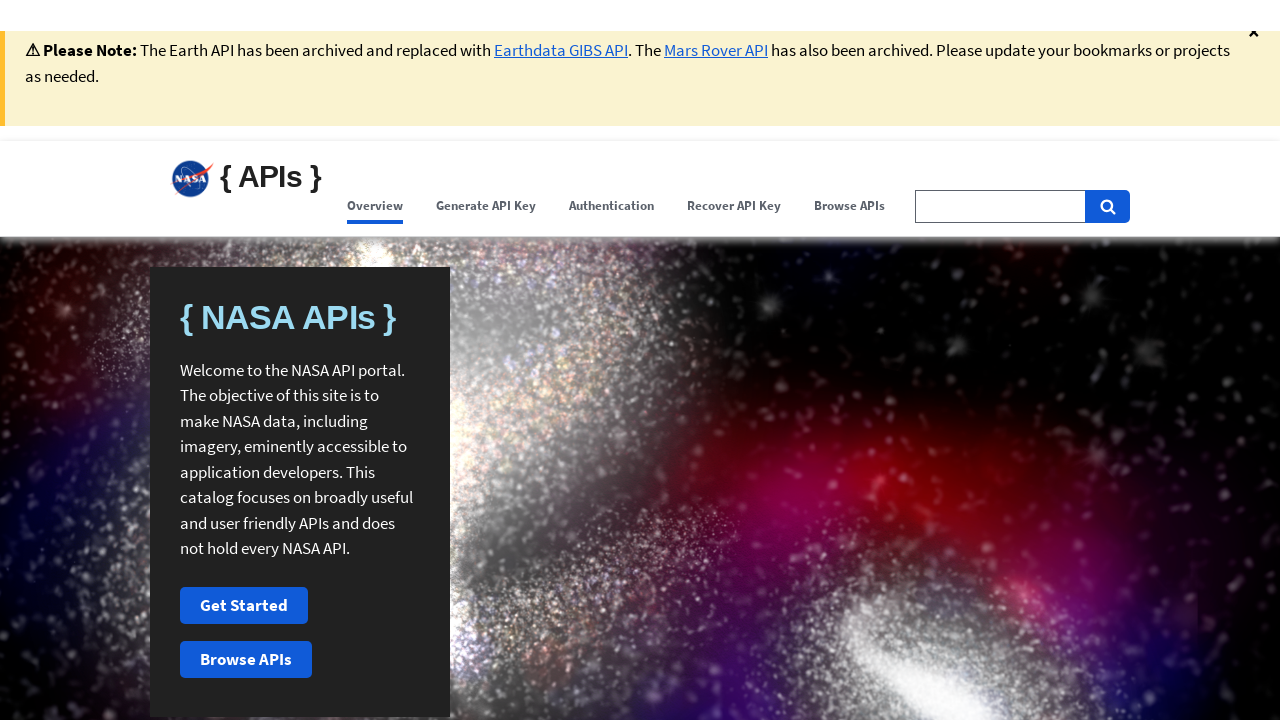

Navigated to Overview section and APIs link appeared
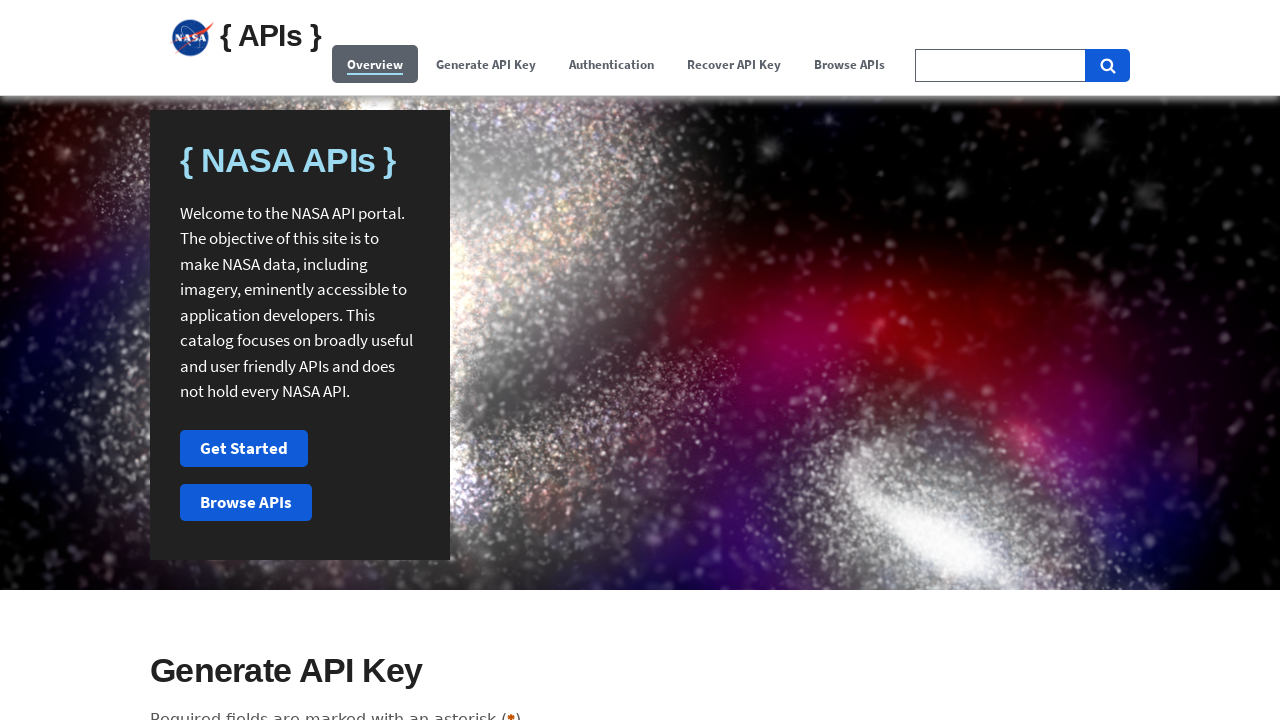

Clicked Generate API Key menu item at (486, 64) on (//span[contains(.,'Generate API Key')])[1]
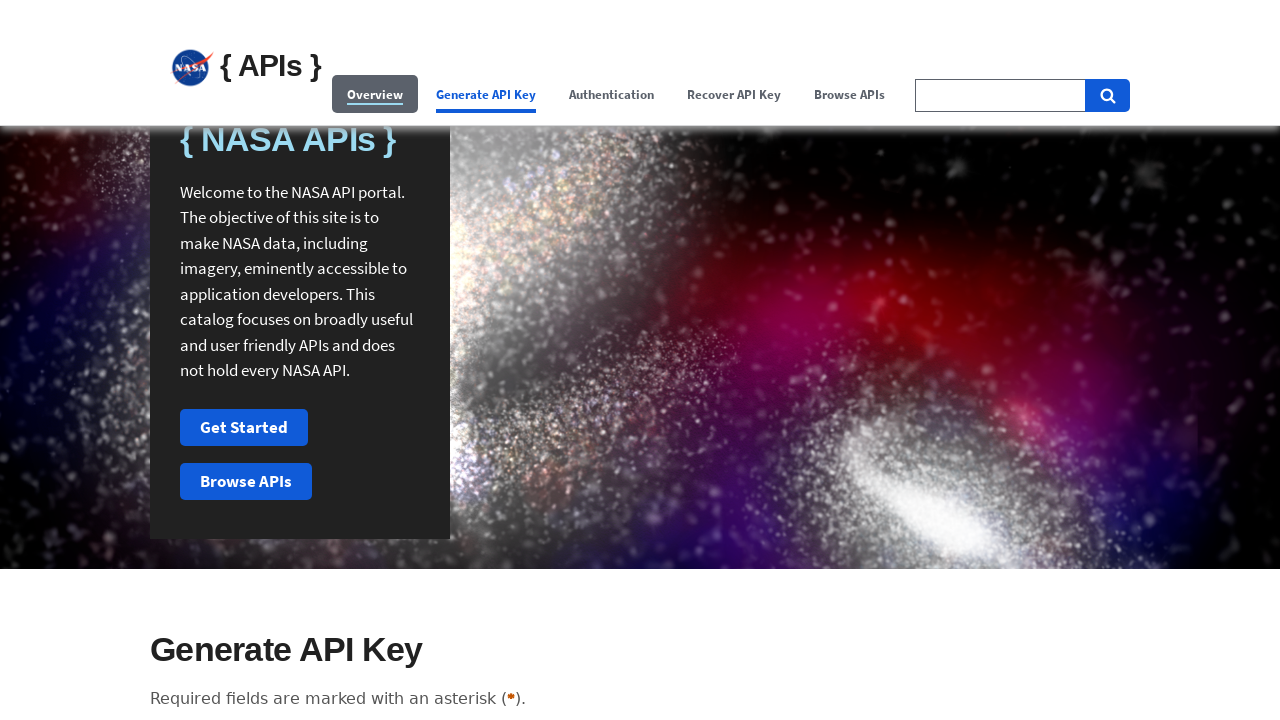

Navigated to Generate API Key section
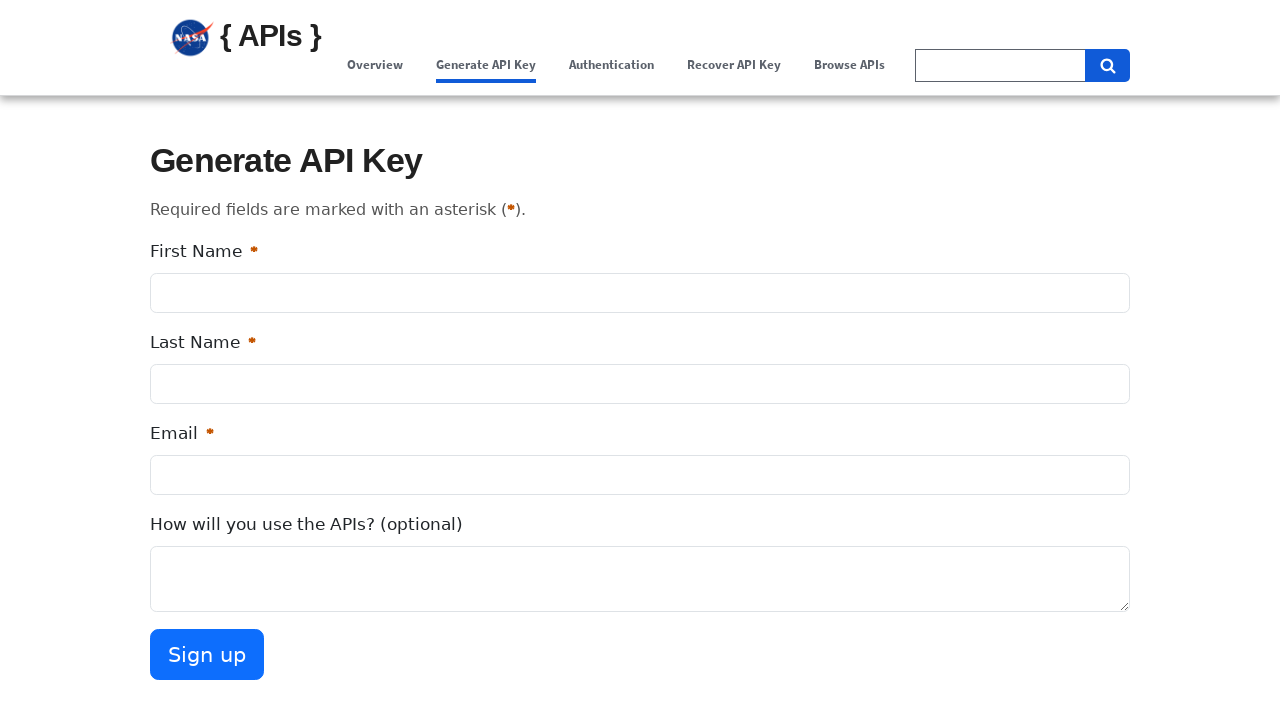

Clicked Authentication menu item at (612, 64) on (//span[contains(.,'Authentication')])[1]
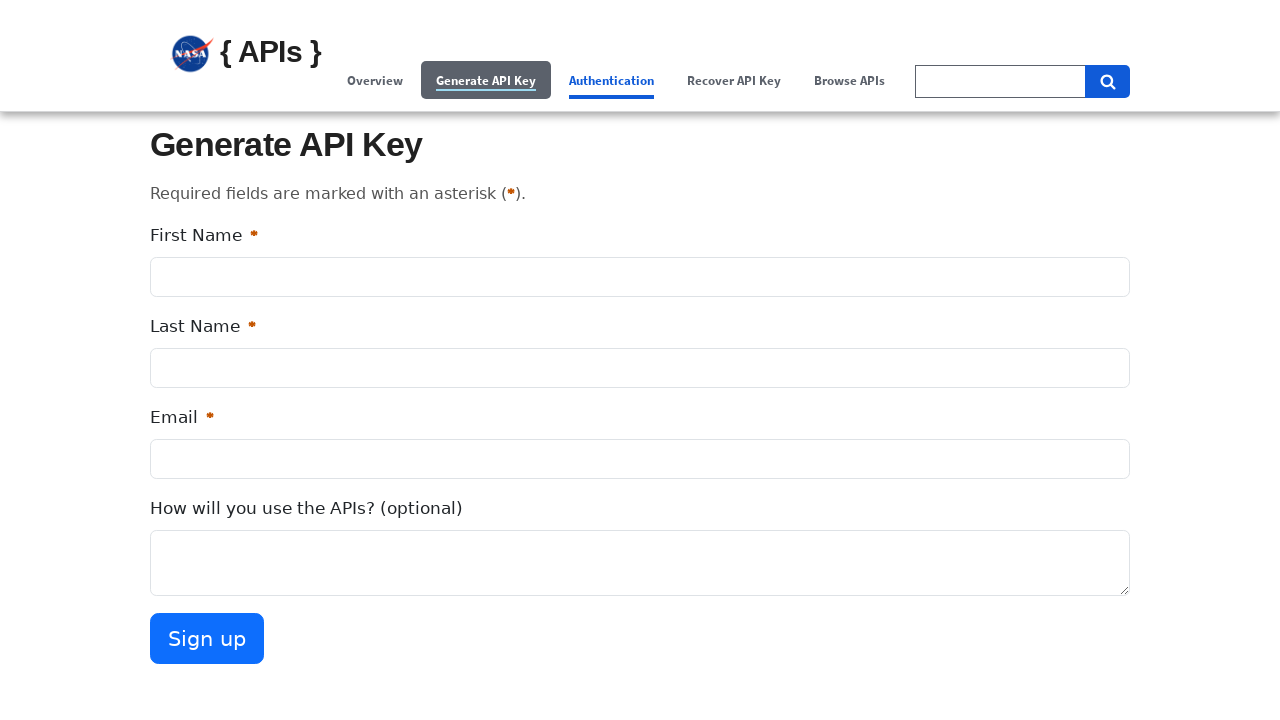

Navigated to Authentication section
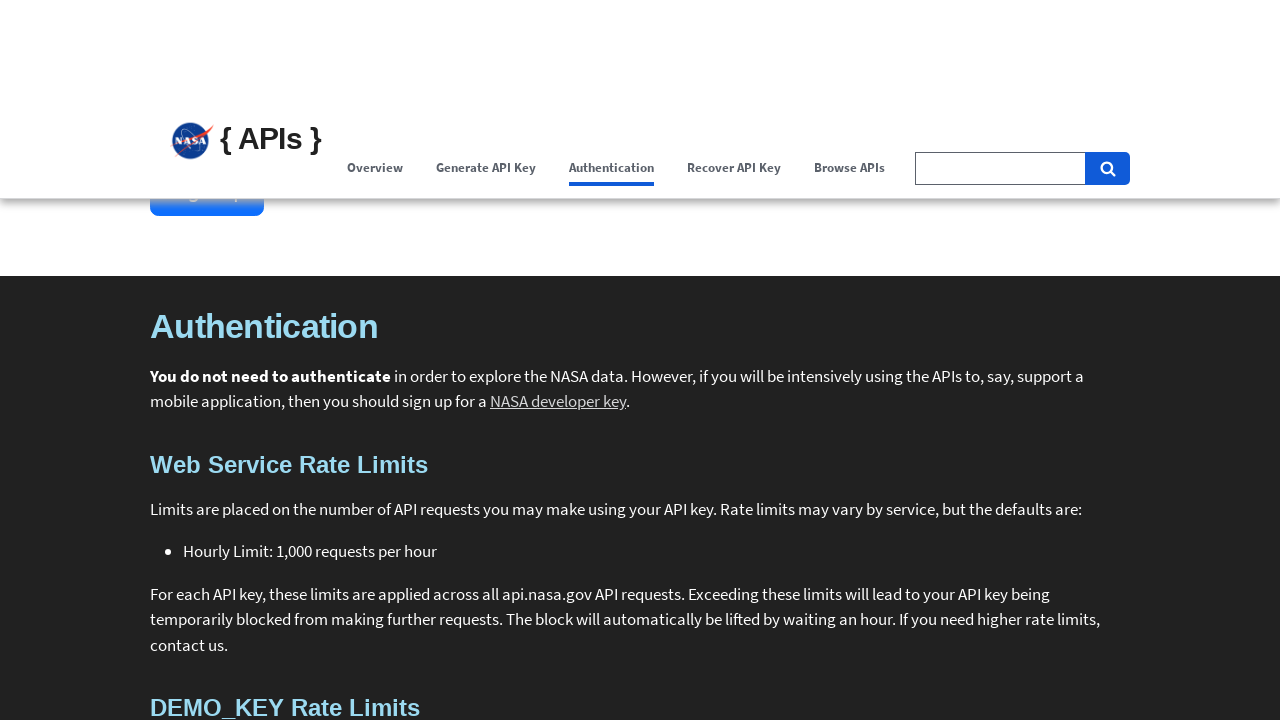

Clicked Recover API Key menu item at (734, 64) on (//span[contains(.,'Recover API Key')])[1]
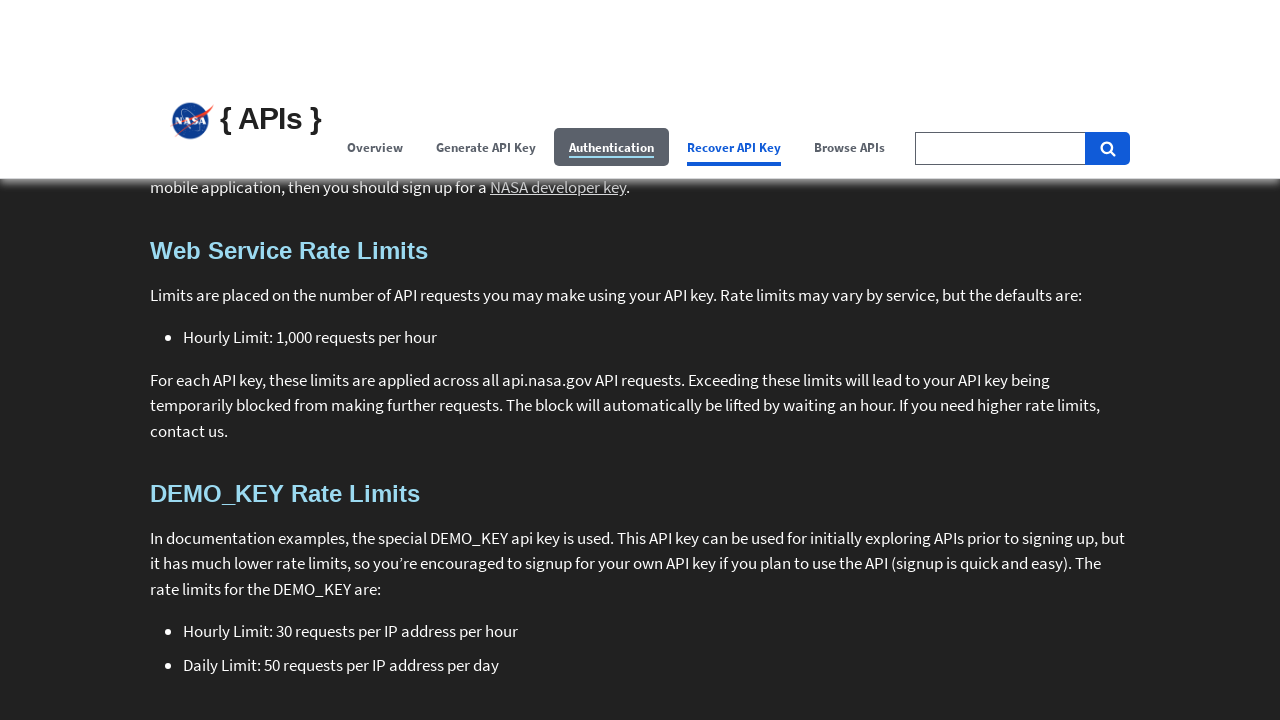

Navigated to API Key Recovery section
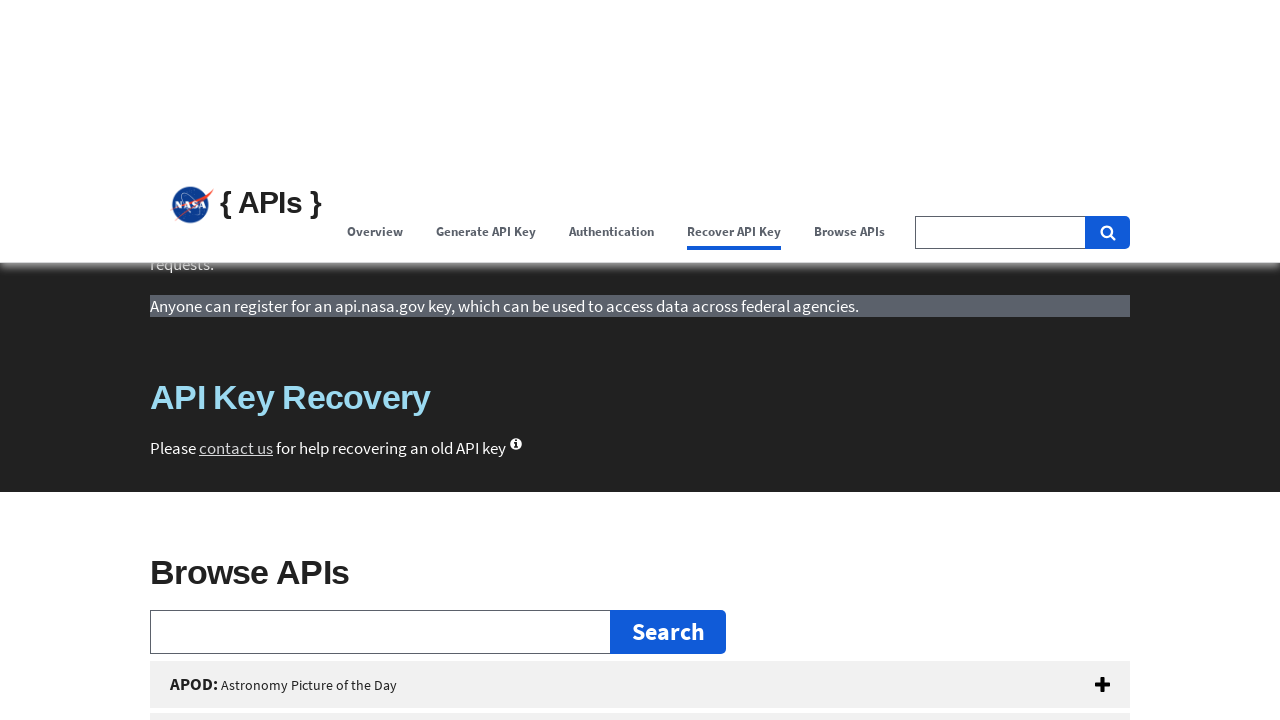

Clicked Browse APIs menu item at (850, 64) on (//span[contains(.,'Browse APIs')])[1]
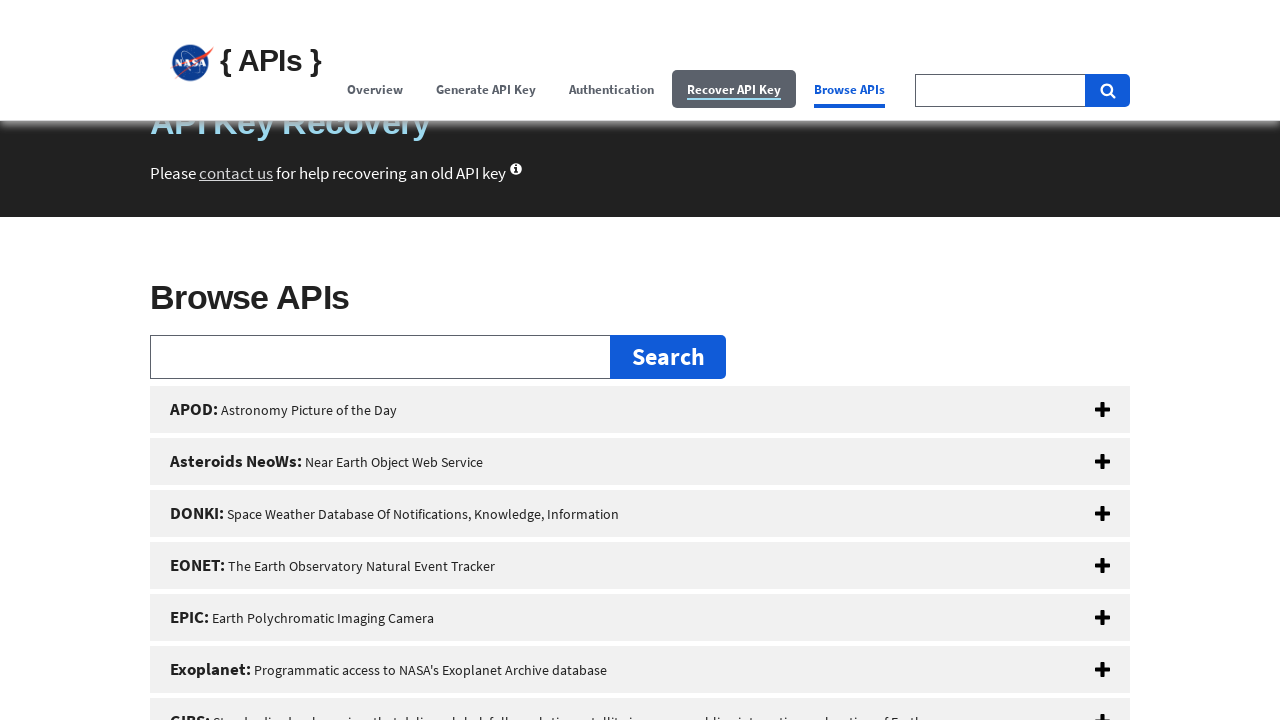

Navigated to Browse APIs section
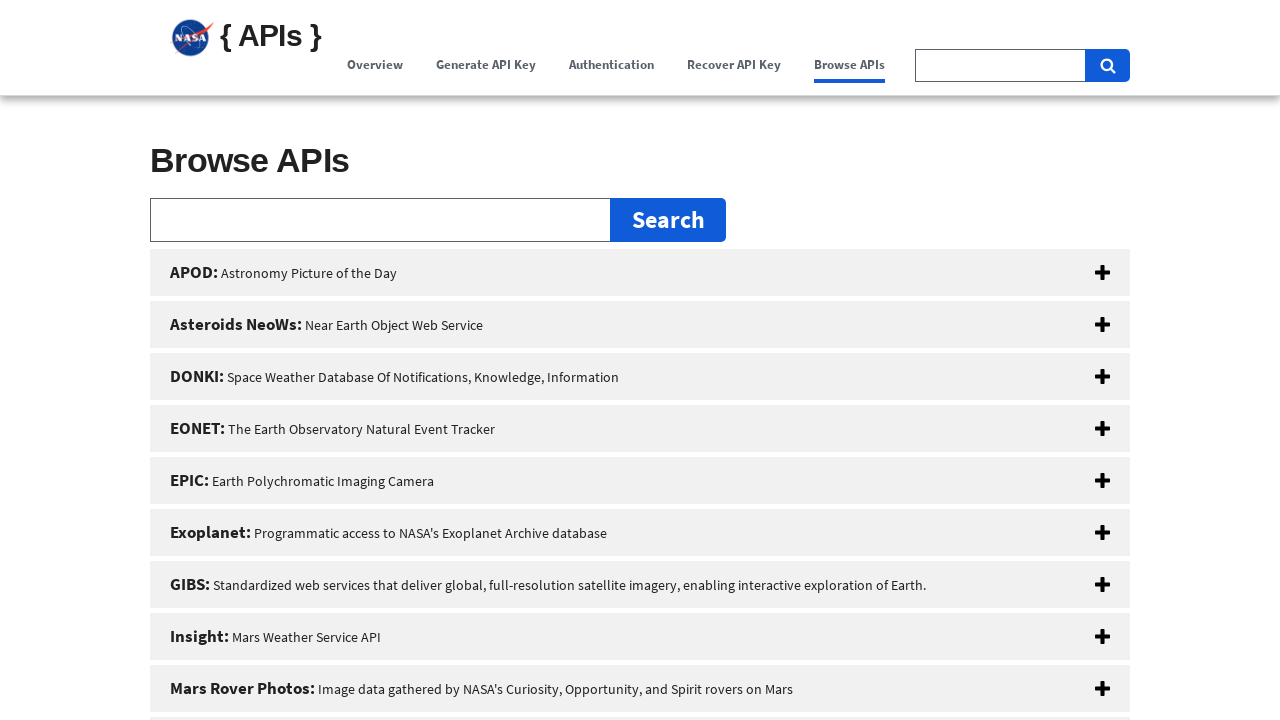

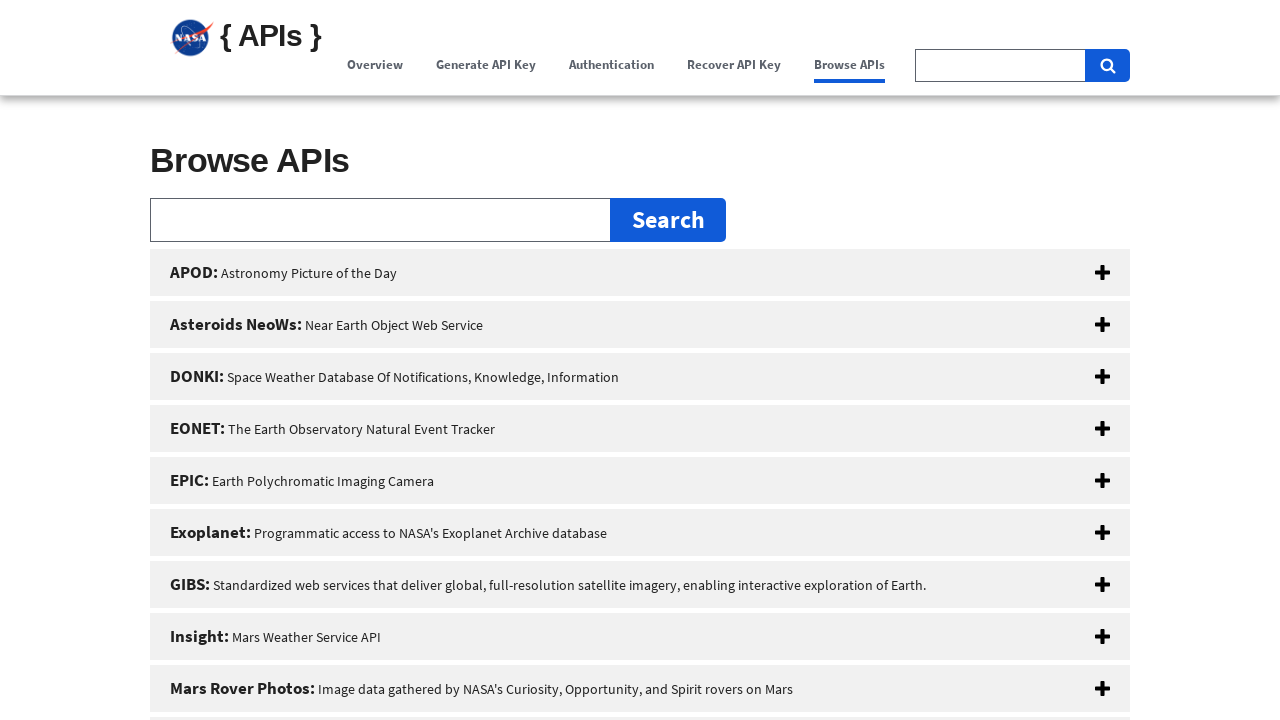